Opens the JavaGuru website and maximizes the browser window - a basic navigation test

Starting URL: http://javaguru.lv

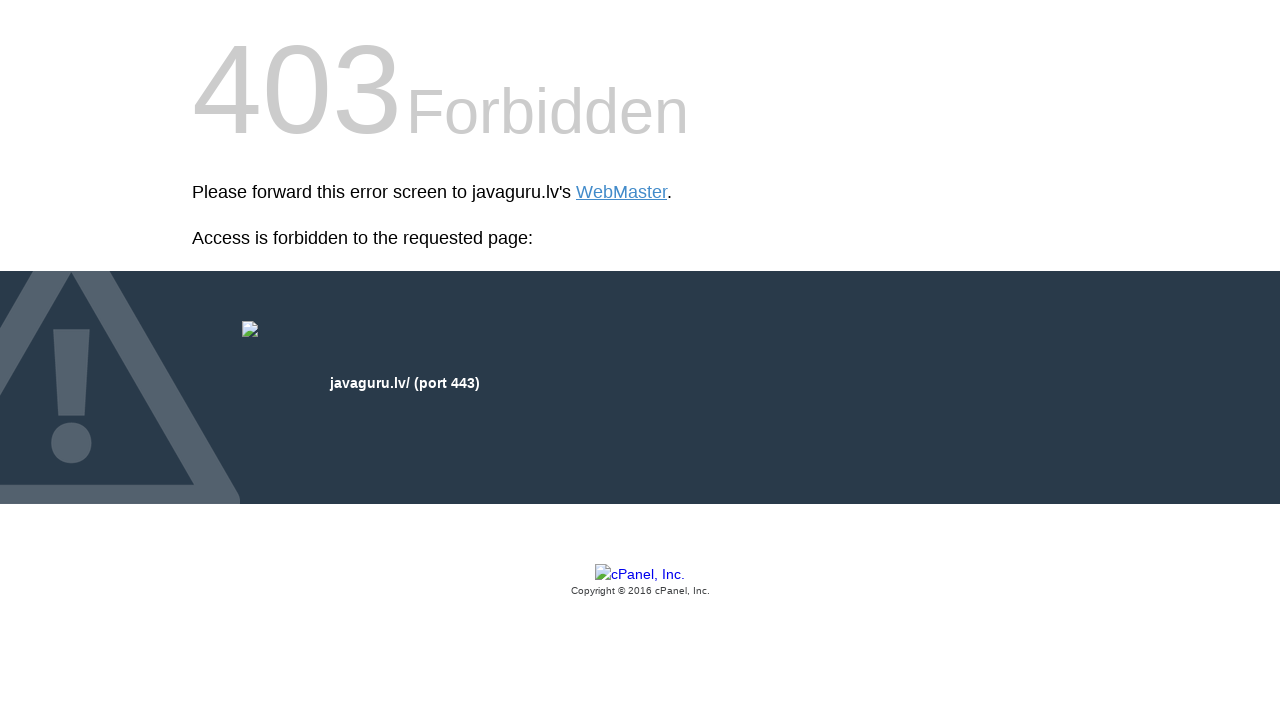

Set viewport size to 1920x1080 to maximize browser window
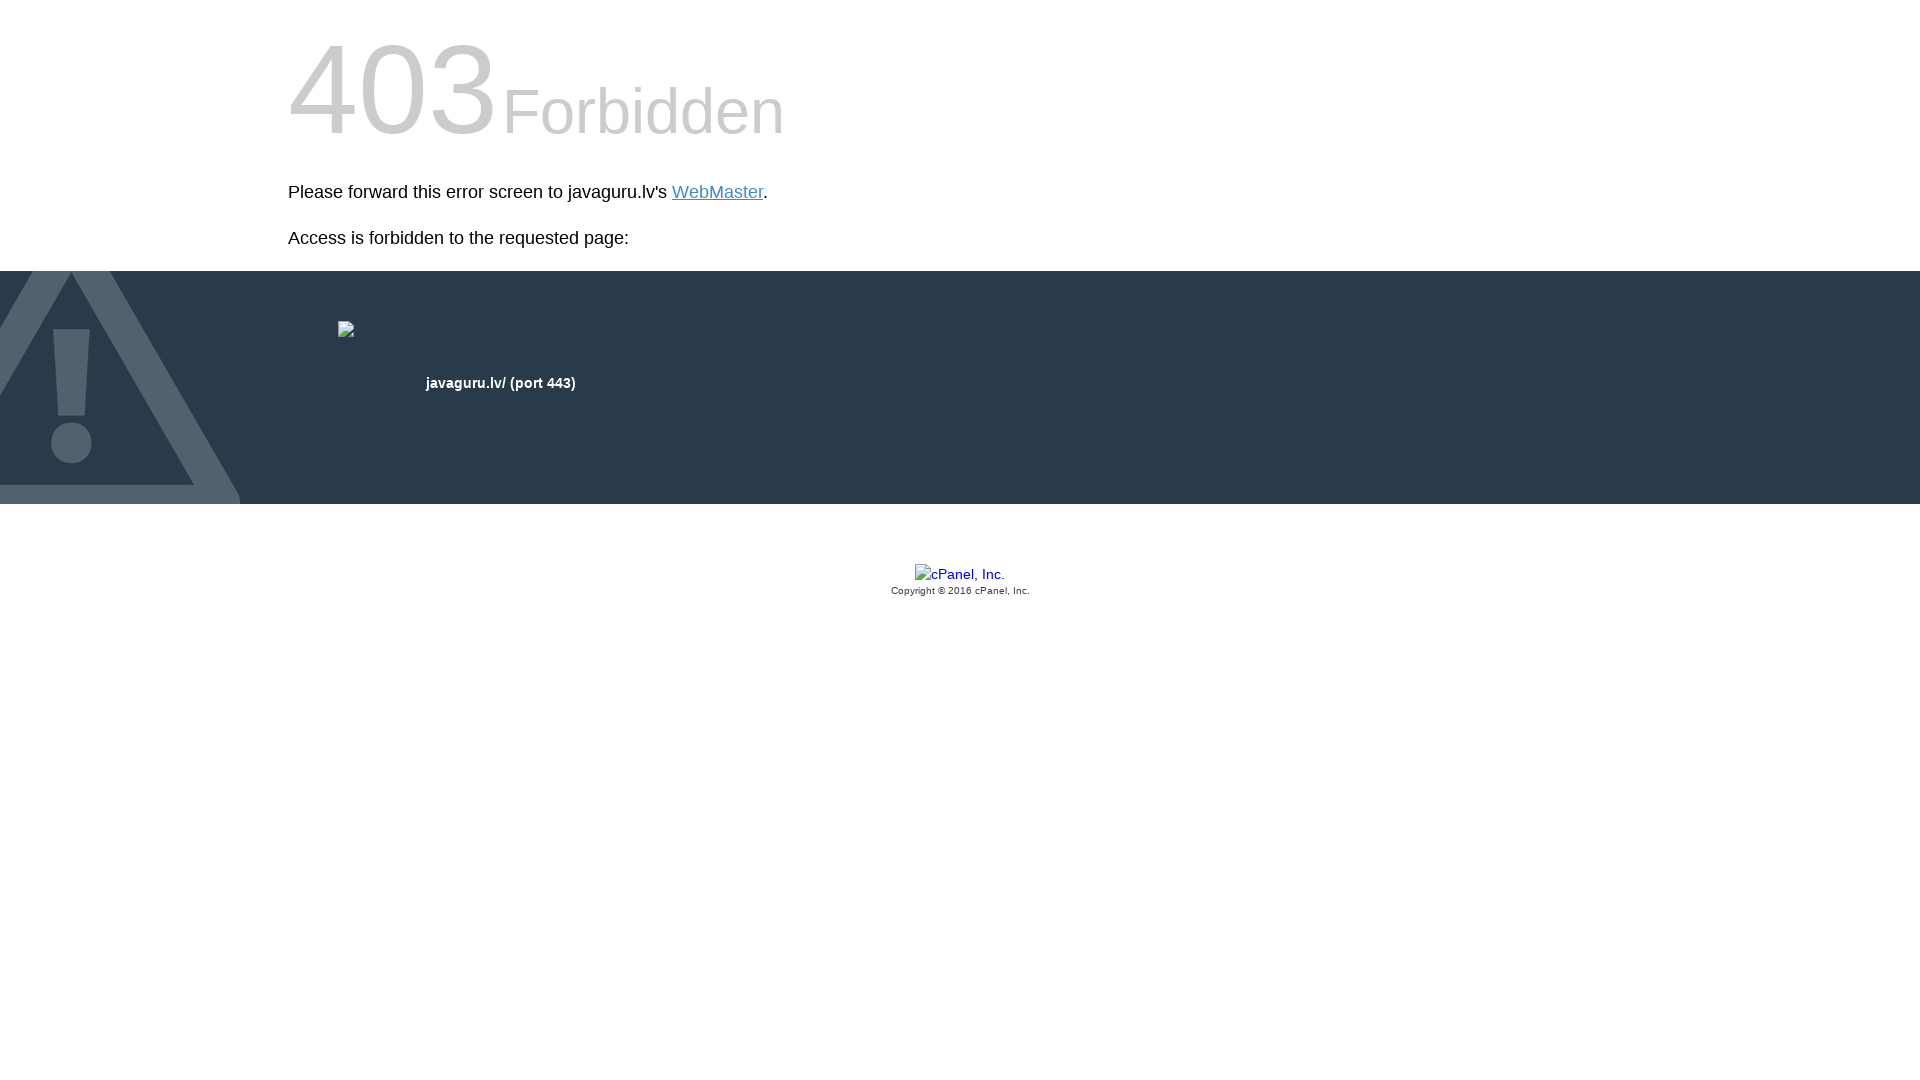

JavaGuru website page loaded (DOM content ready)
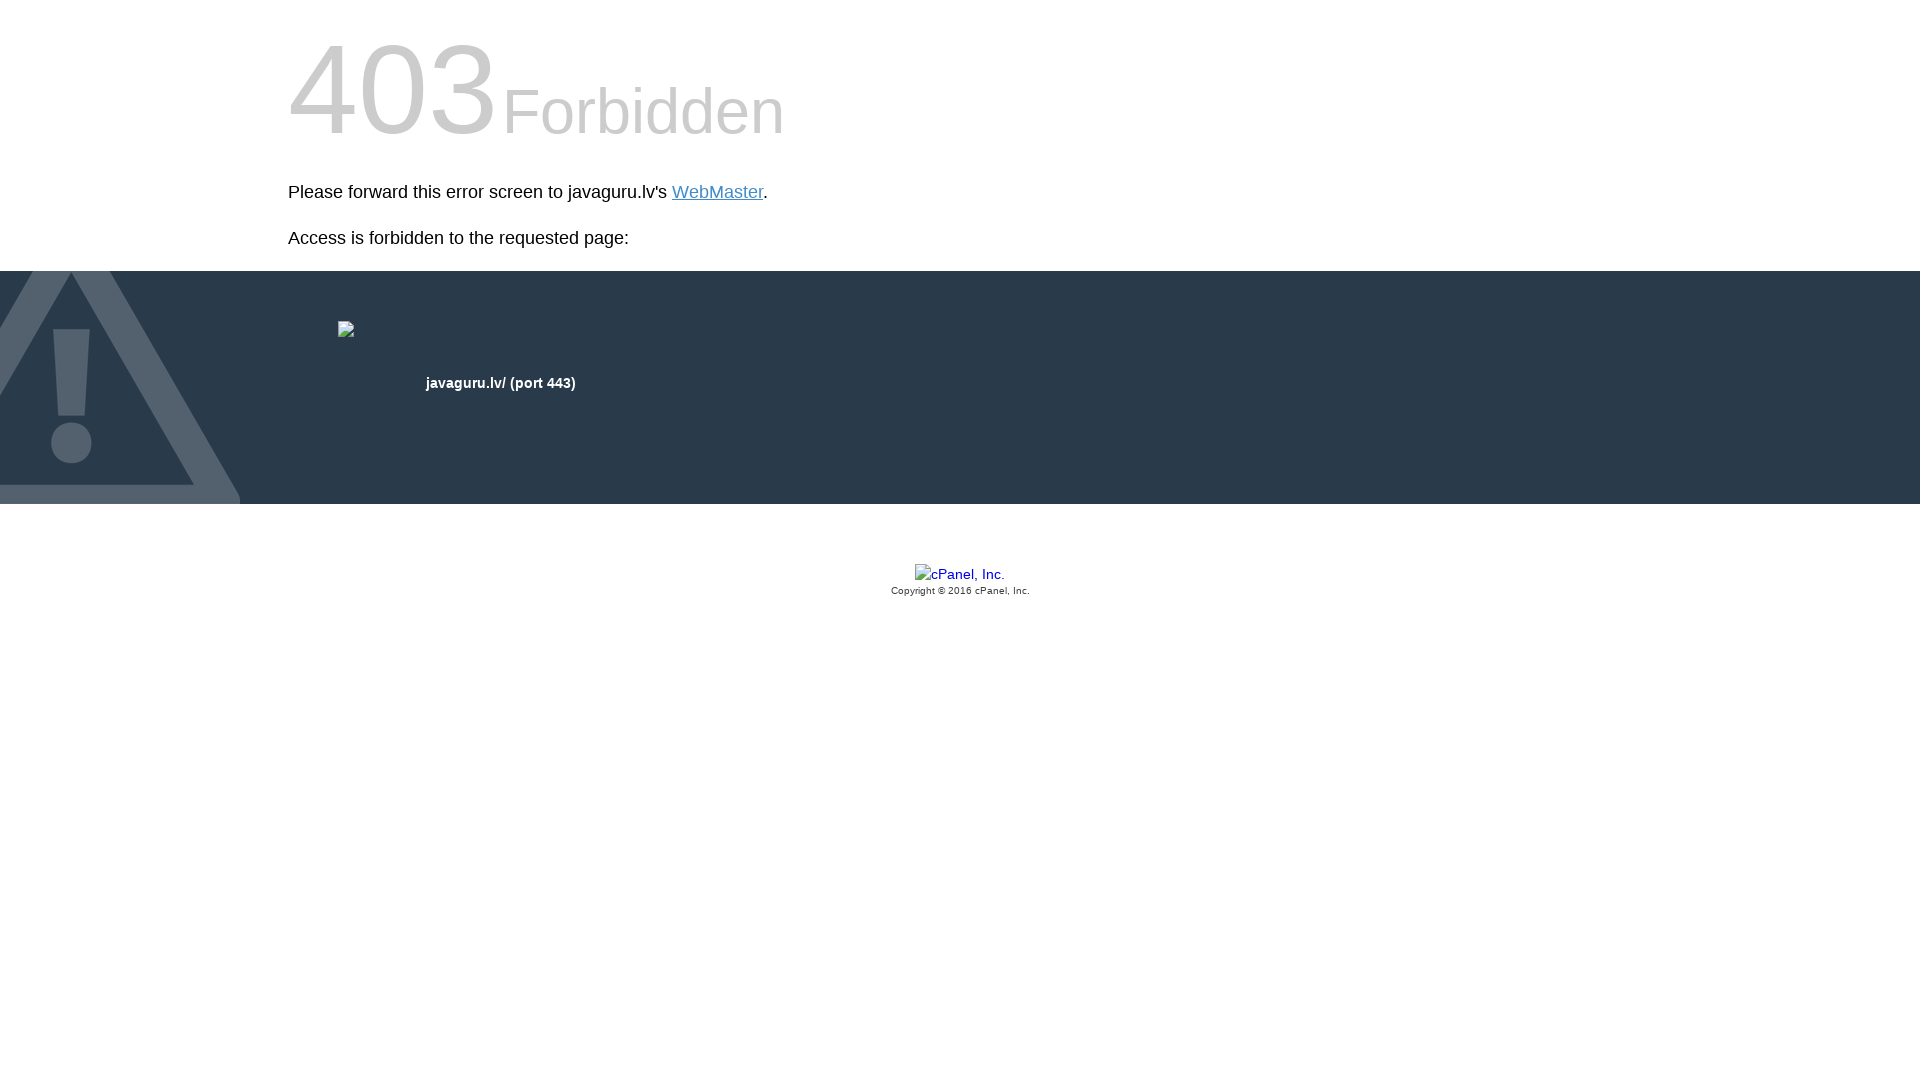

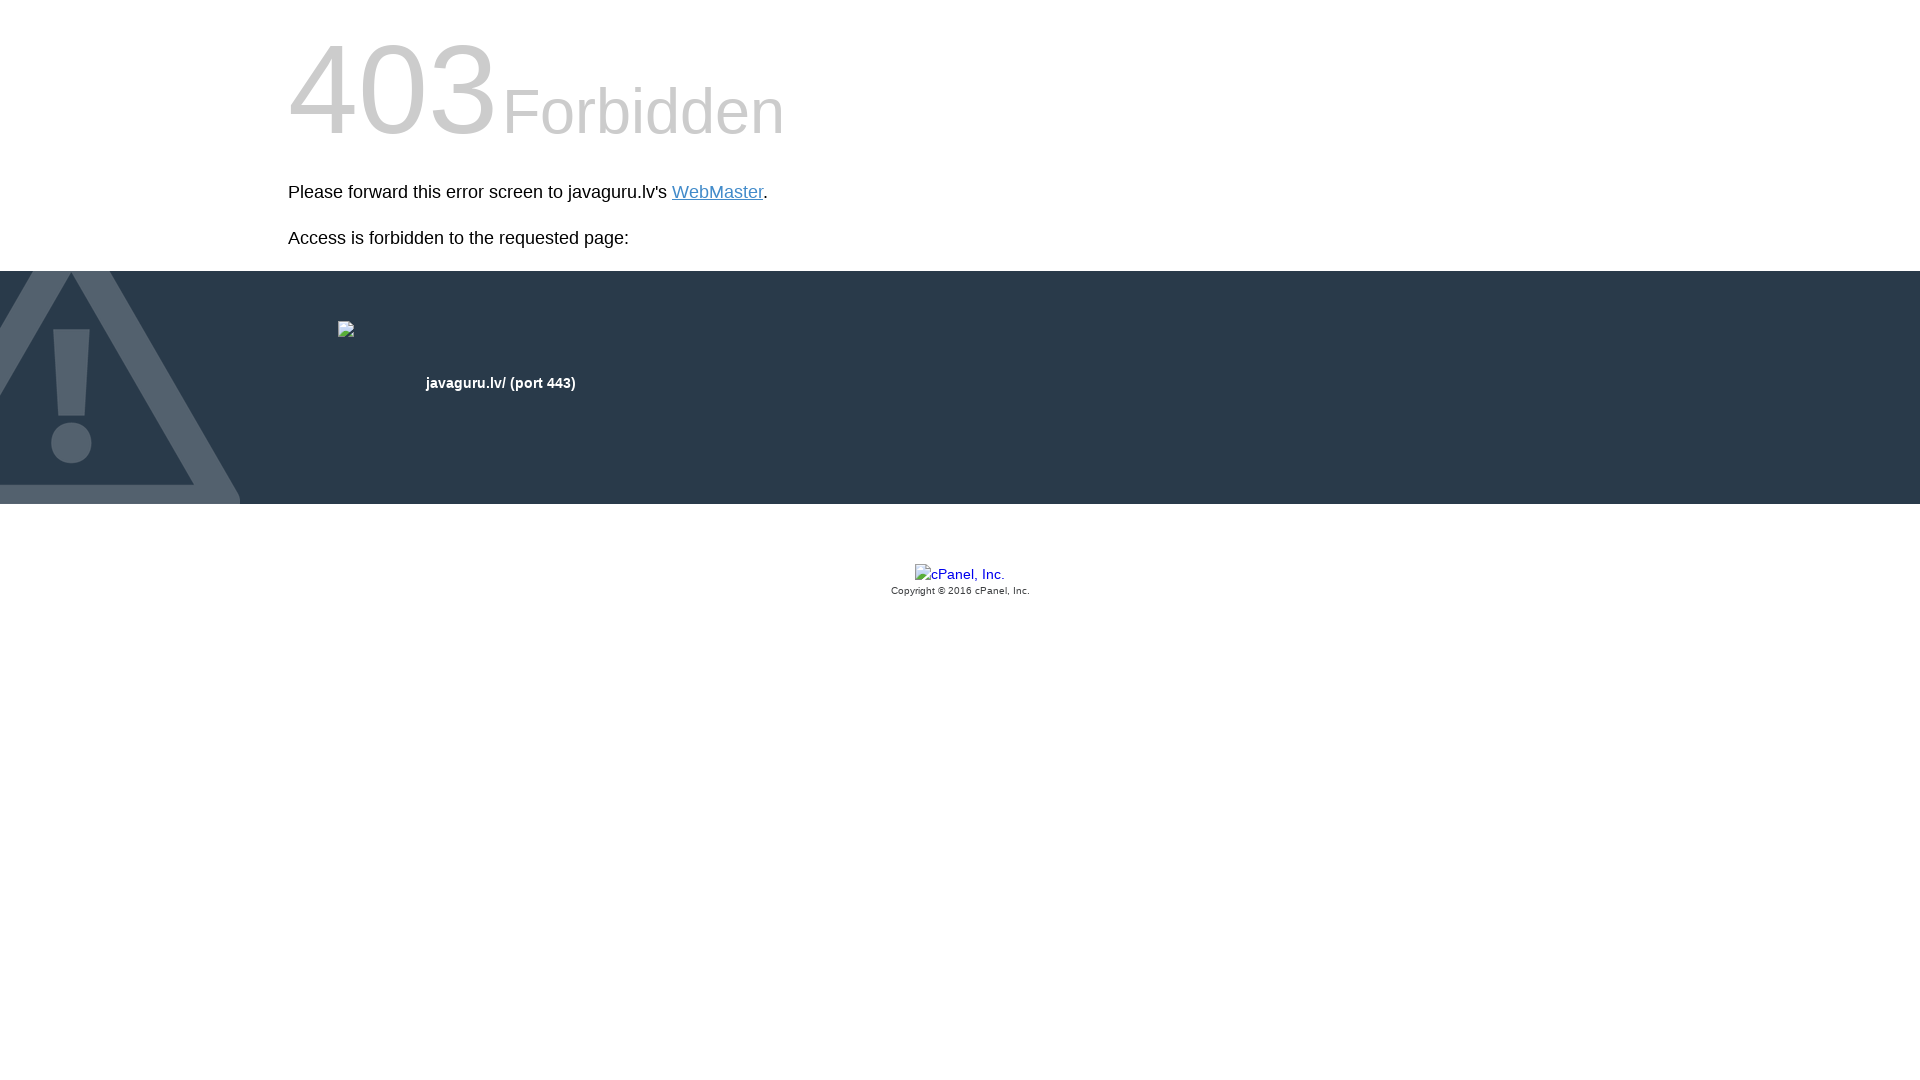